Tests separate window handling by opening a new window via button click and navigating within both windows

Starting URL: https://demo.automationtesting.in/Windows.html

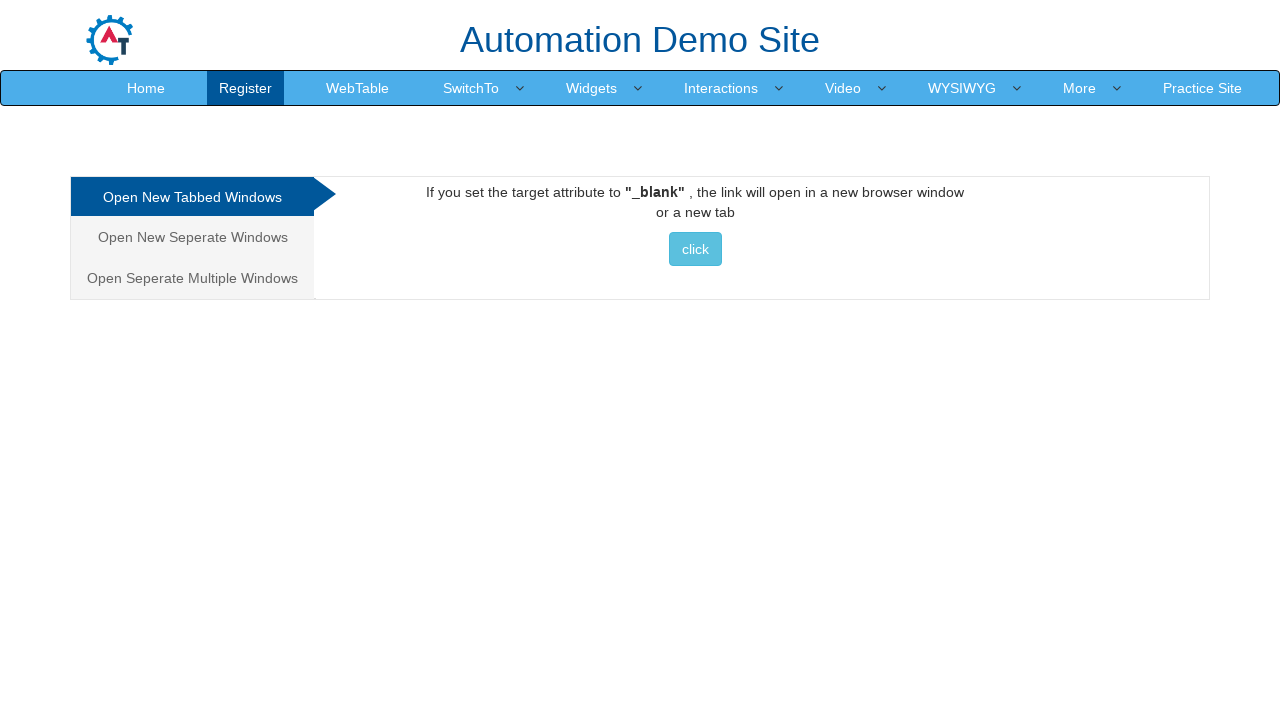

Clicked on Separate tab at (192, 237) on a[href="#Seperate"]
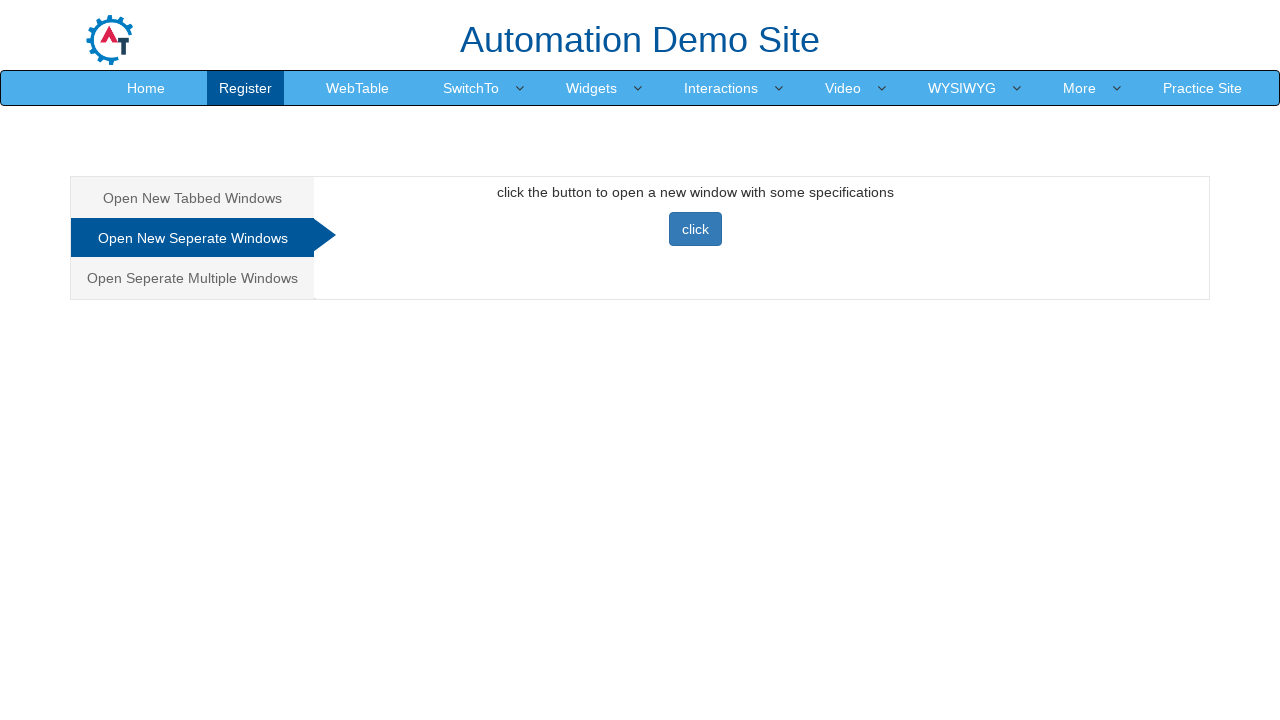

Clicked button to open new window at (695, 229) on button[onclick="newwindow()"]
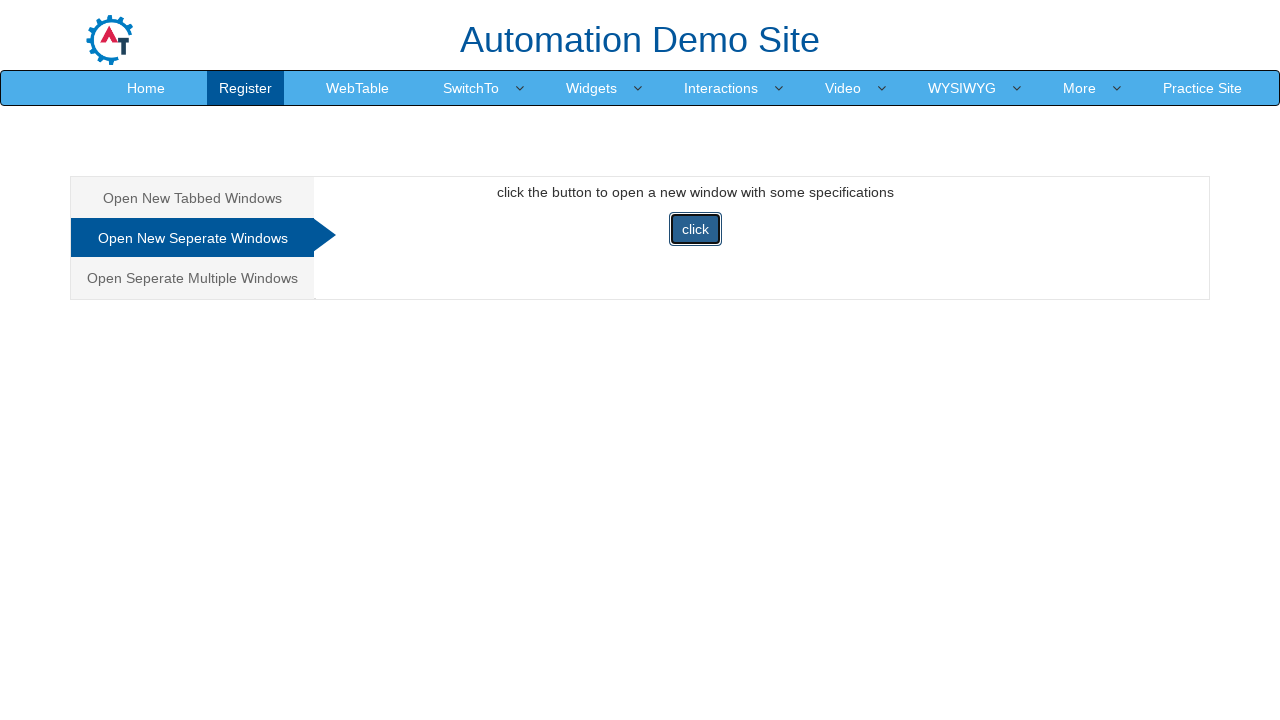

New window loaded and is ready
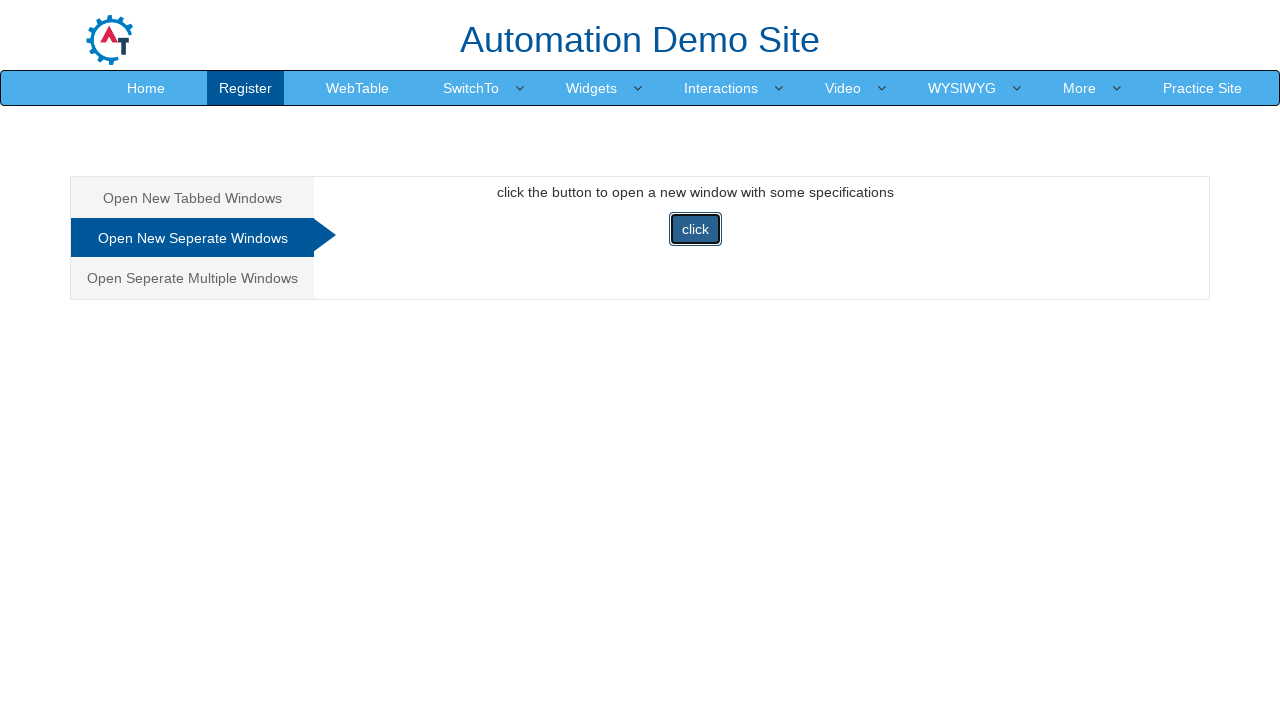

Clicked on Downloads link in new window at (552, 32) on [href="/downloads"]
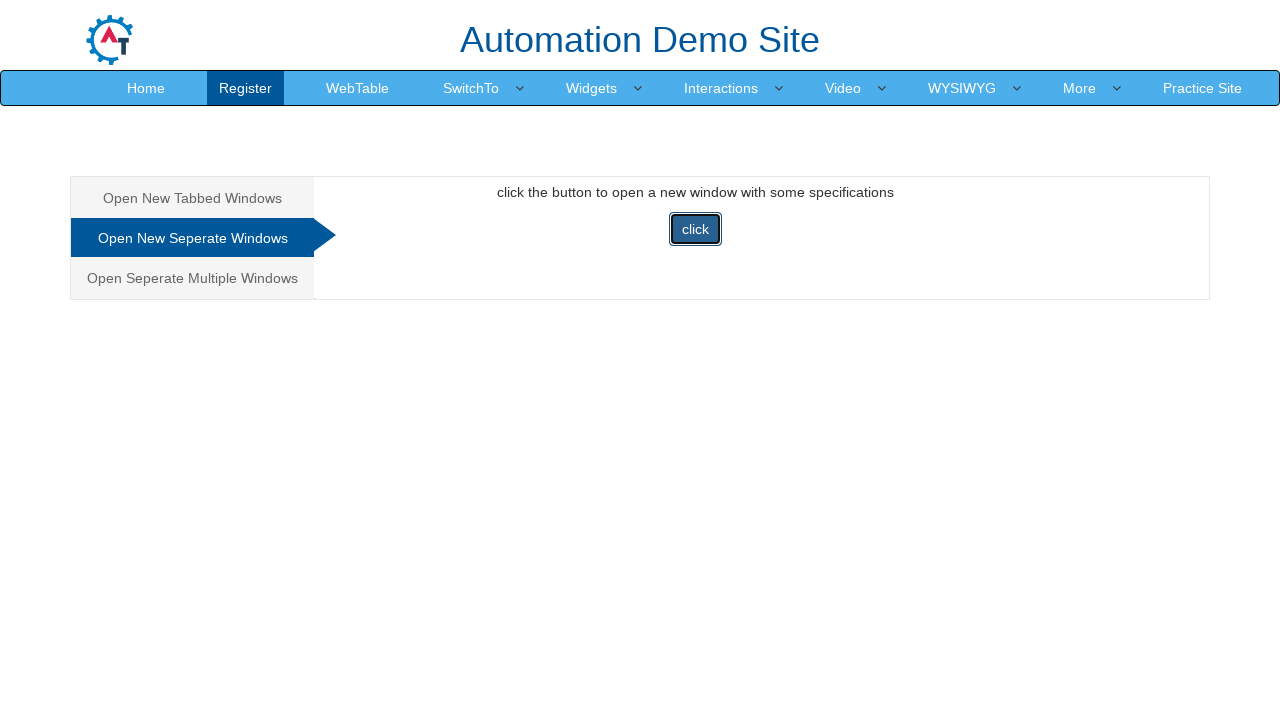

Downloads section loaded in new window
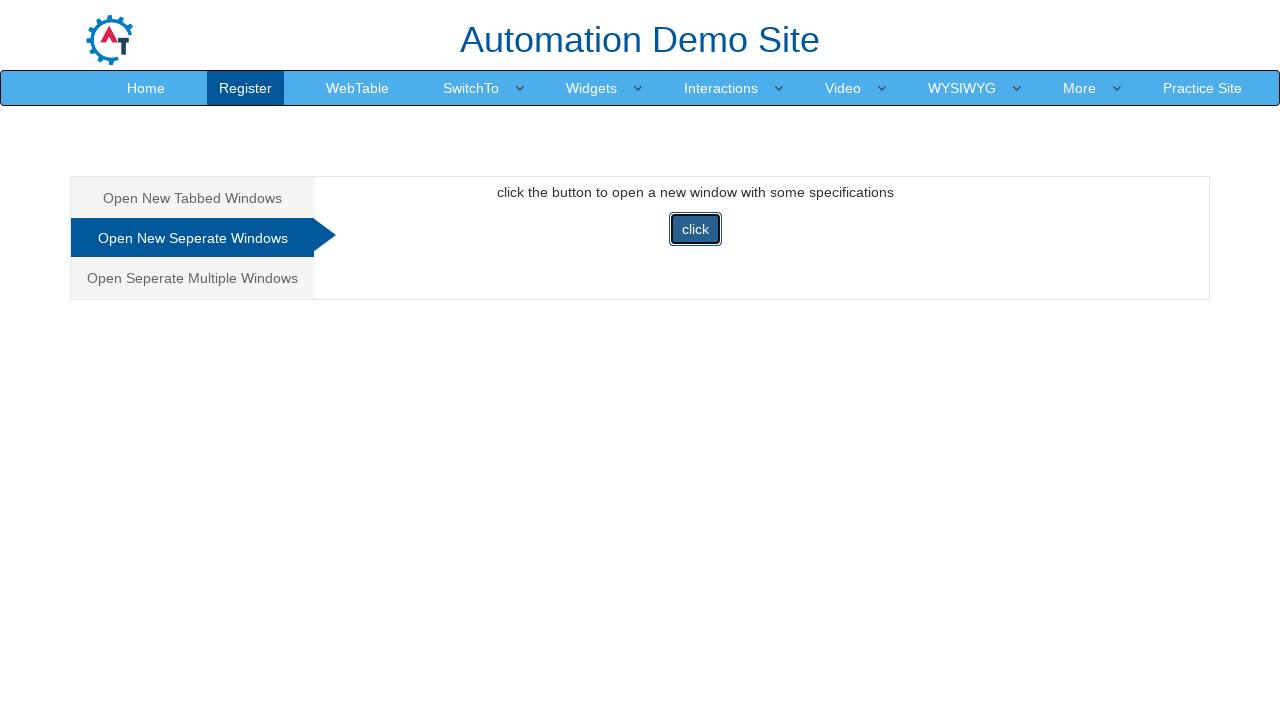

Clicked on Index.html link in original page at (146, 88) on [href="Index.html"]
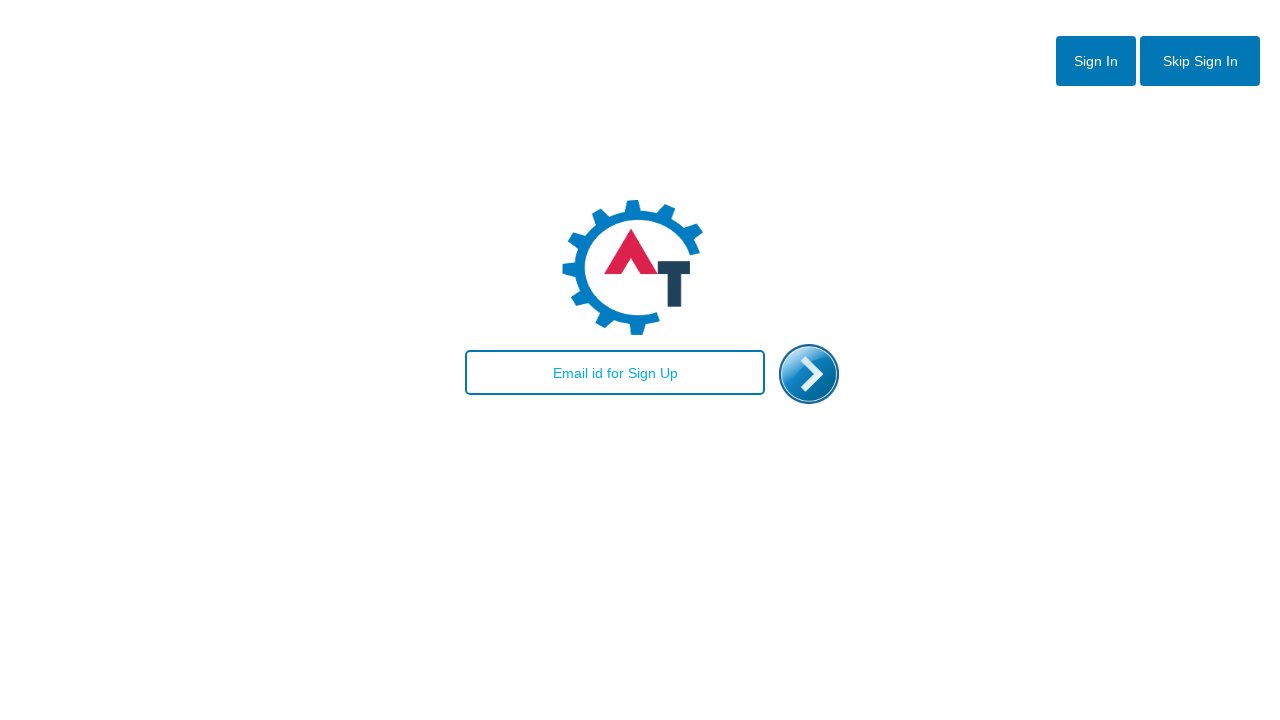

Sign In button appeared on original page
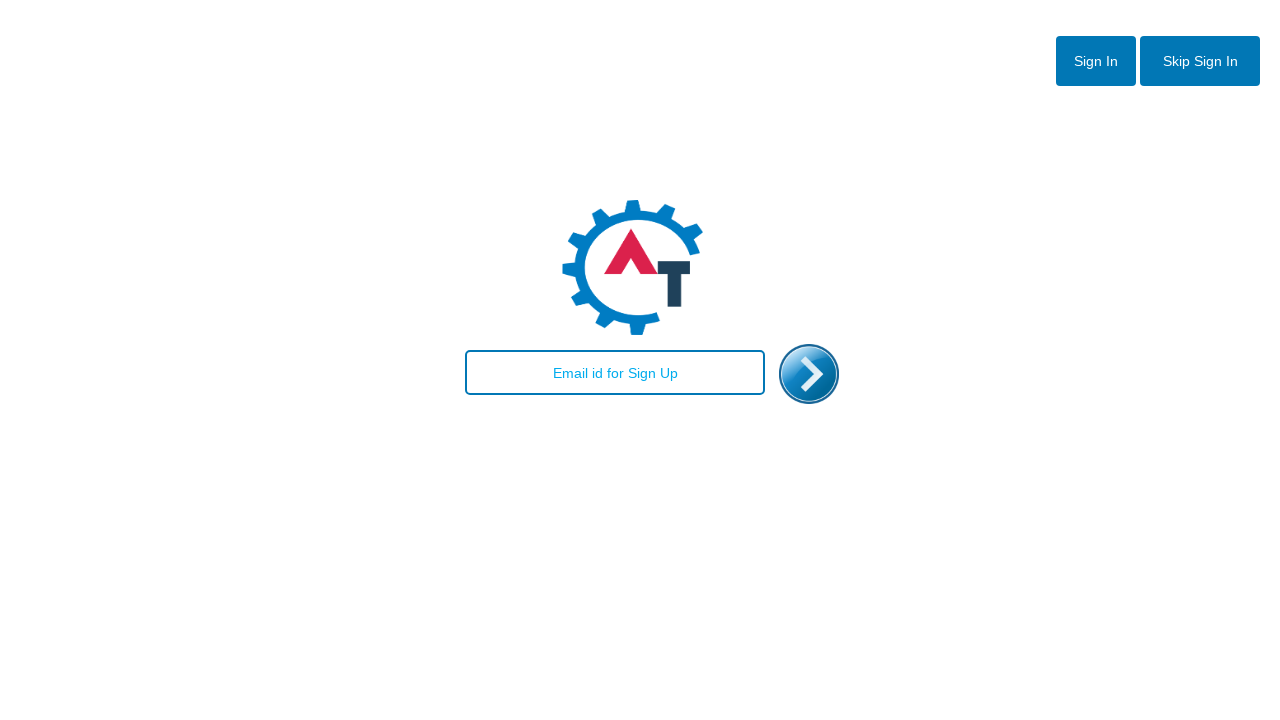

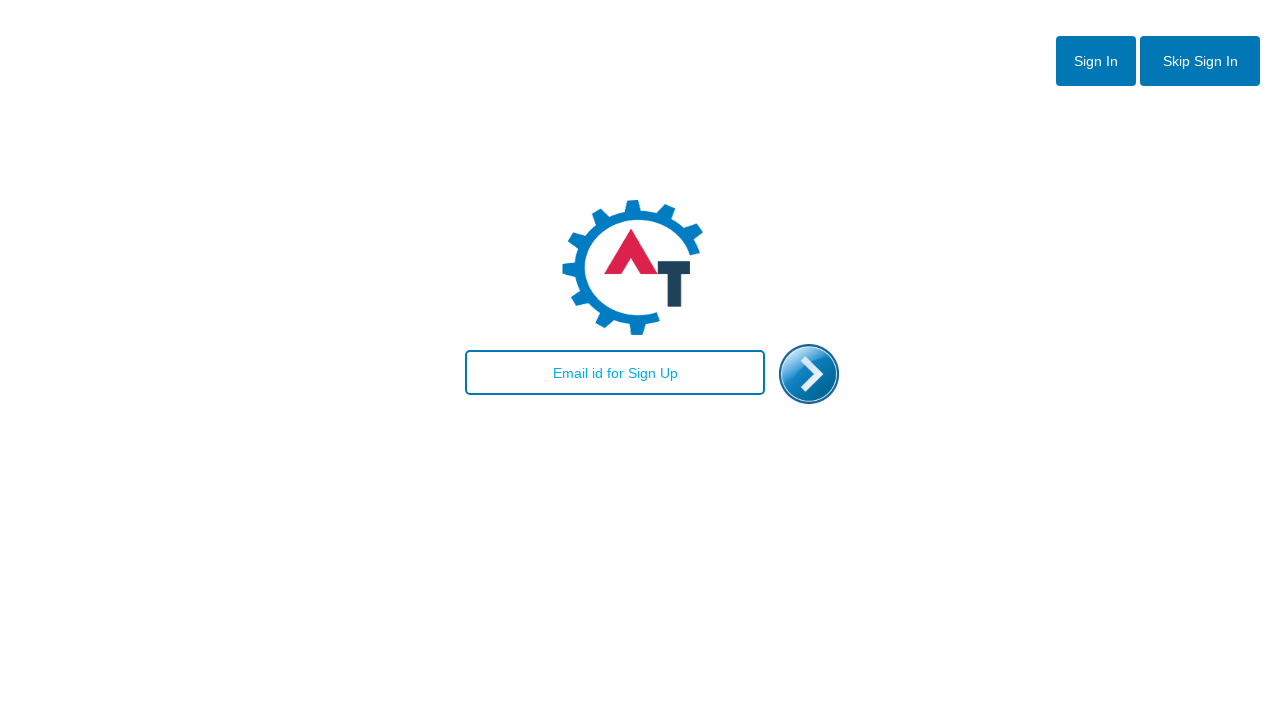